Tests a page with a verify button by clicking it and checking for a success message

Starting URL: http://suninjuly.github.io/wait1.html

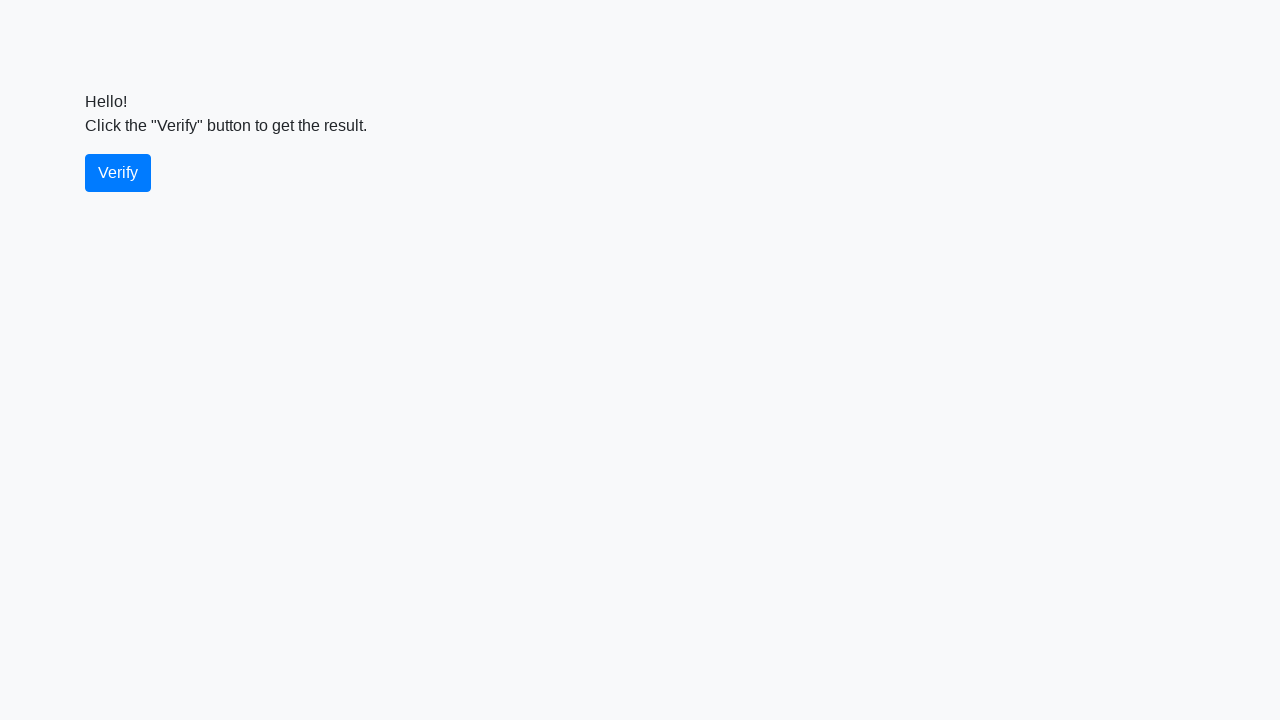

Clicked the verify button at (118, 173) on #verify
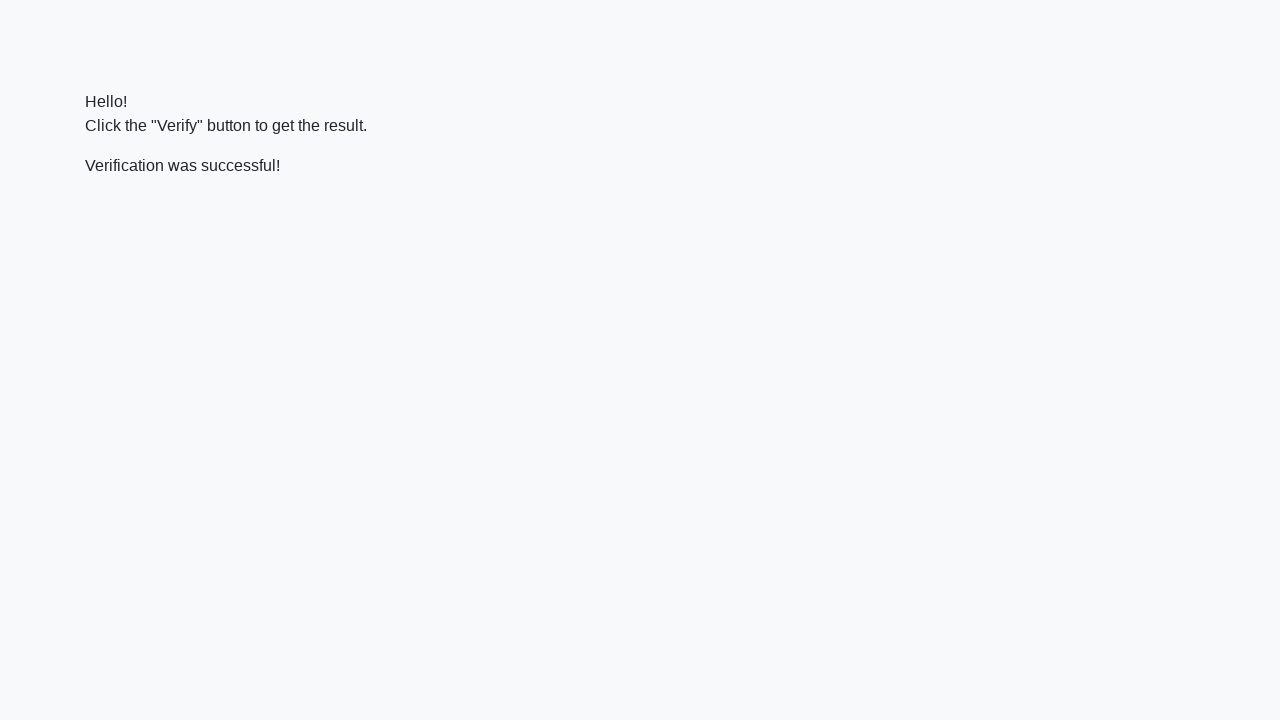

Located the verify message element
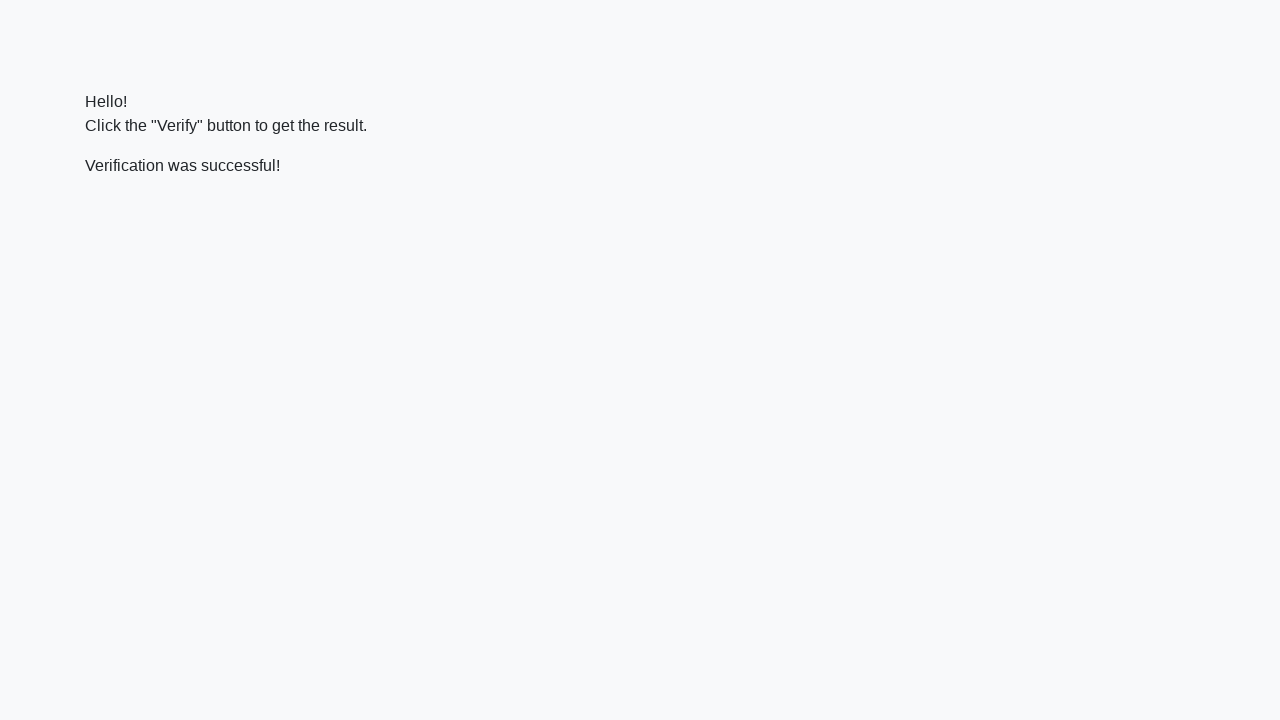

Waited for the success message to appear
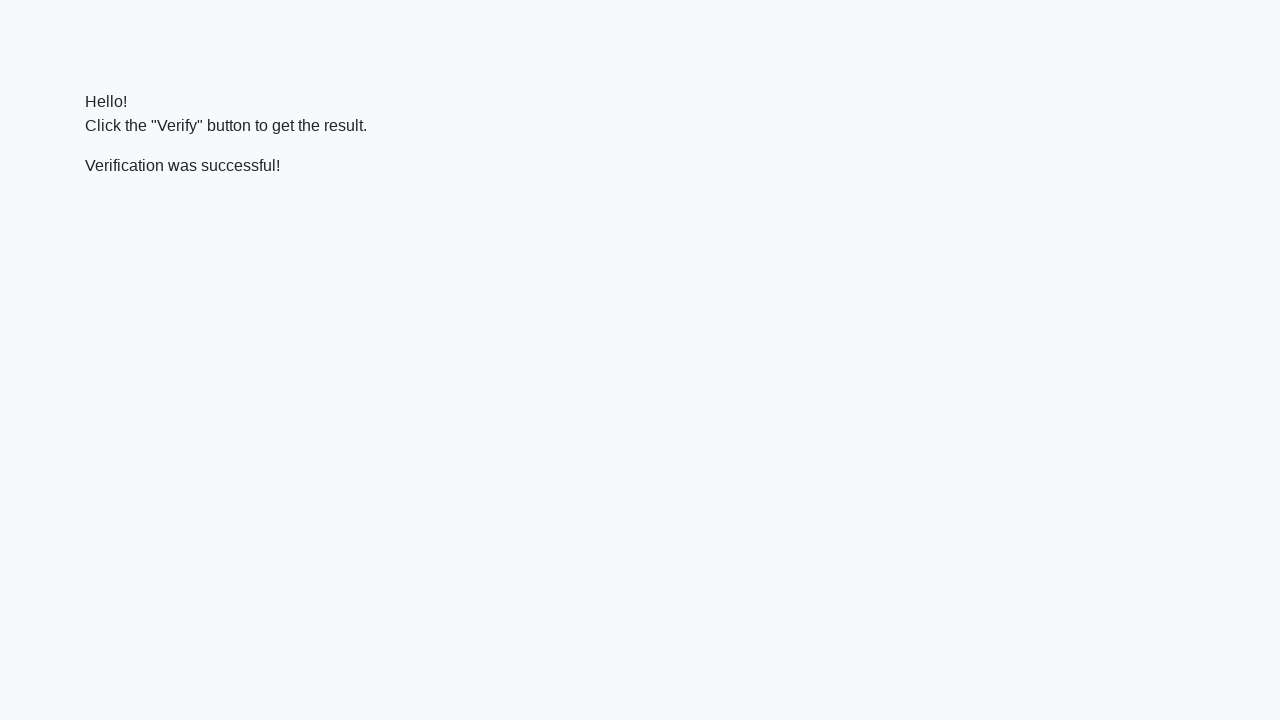

Verified that success message contains 'successful'
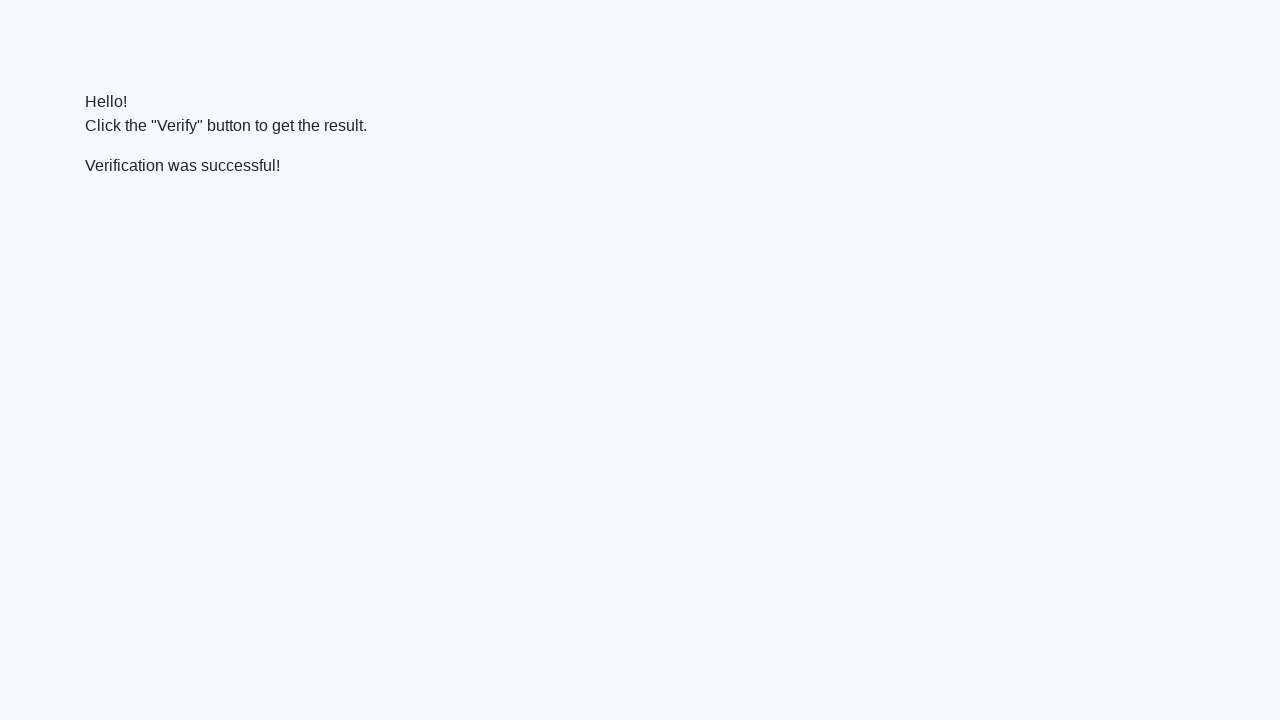

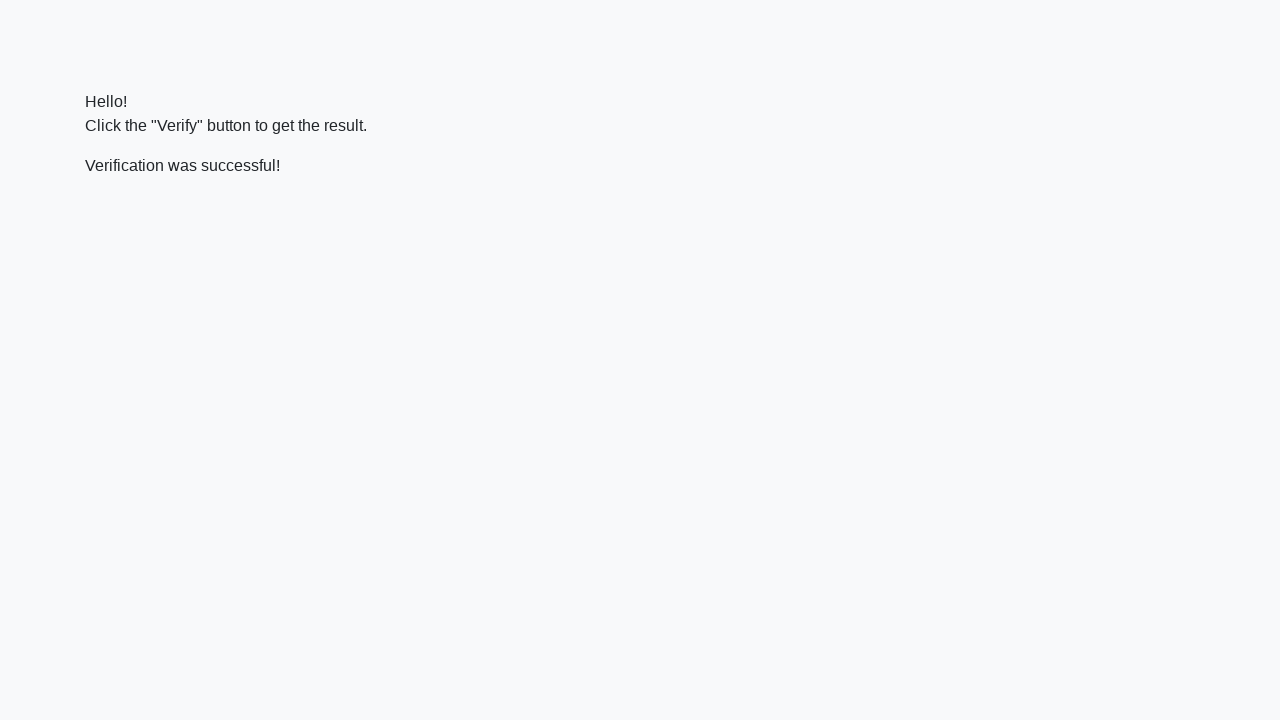